Tests a wait scenario where a button becomes clickable after a delay, clicks it, and verifies a success message is displayed.

Starting URL: http://suninjuly.github.io/wait2.html

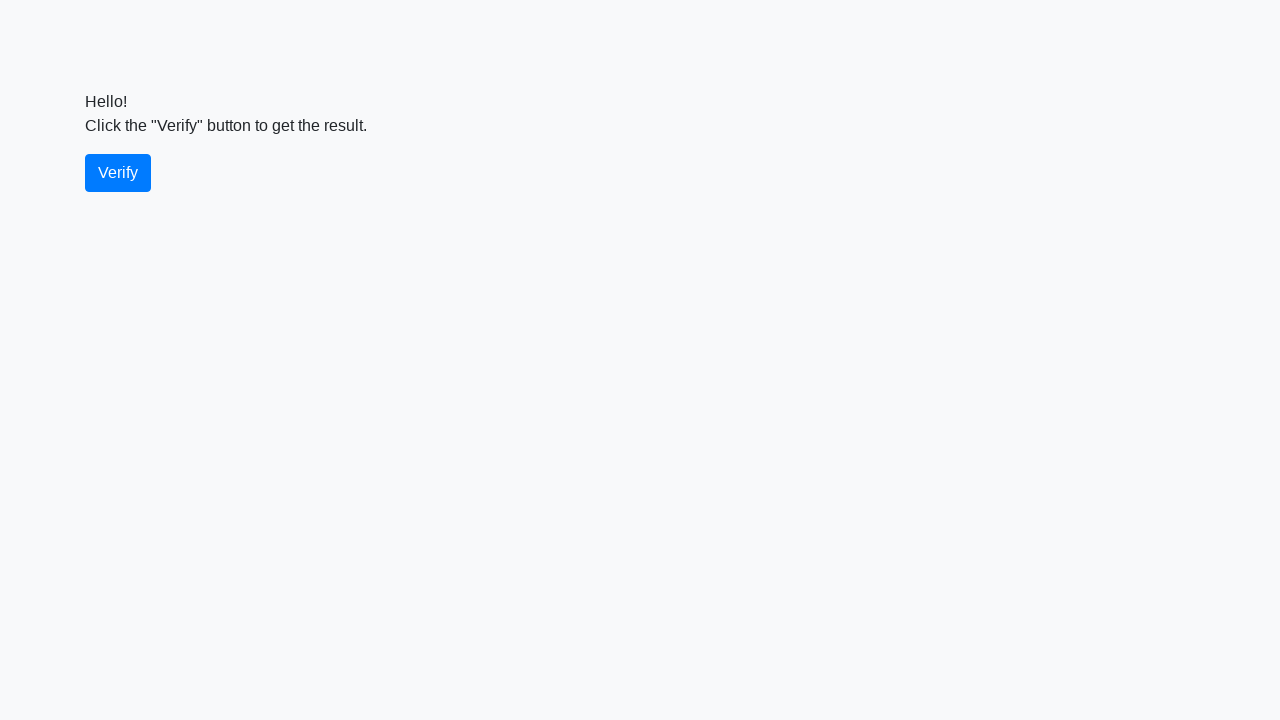

Waited for verify button to become visible
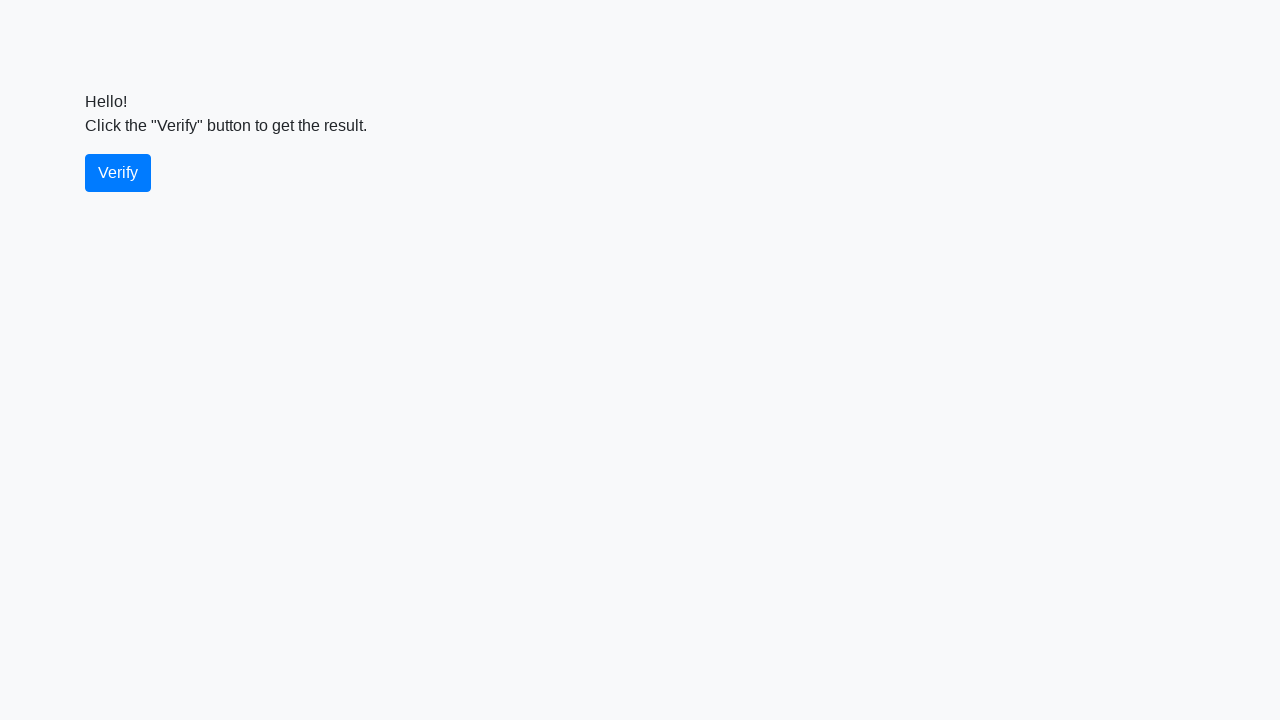

Clicked the verify button at (118, 173) on #verify
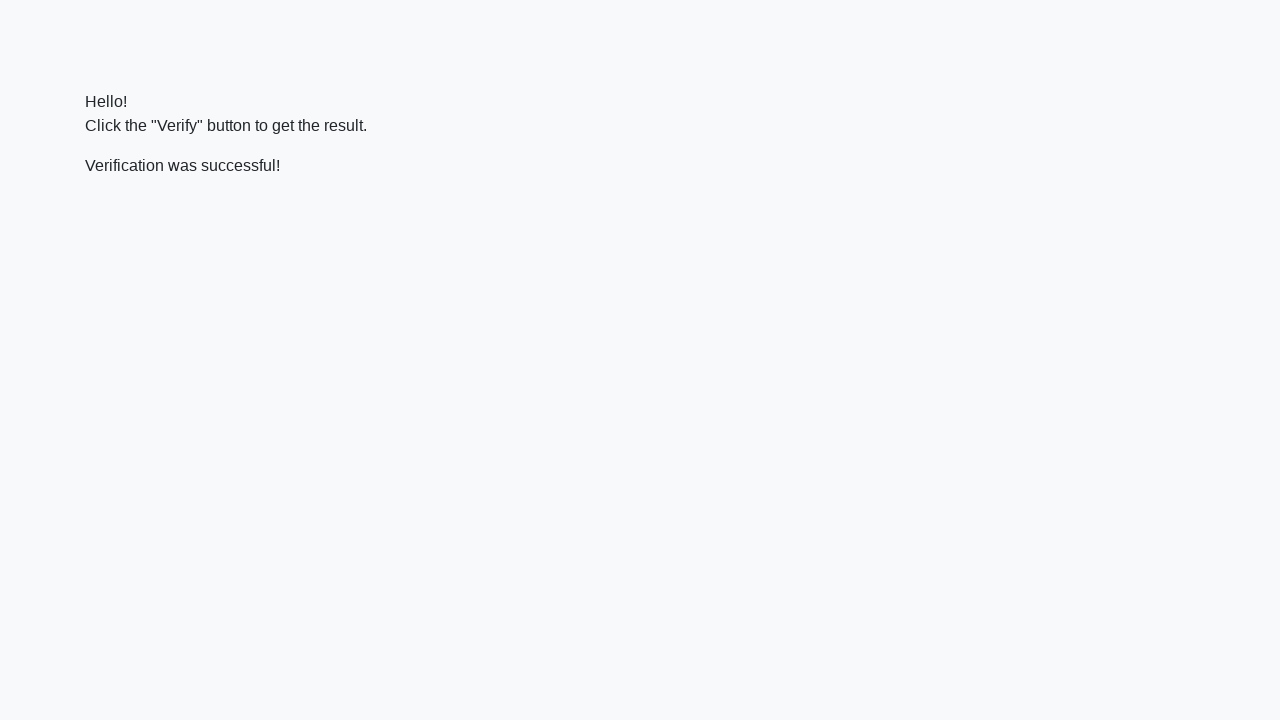

Located the verify message element
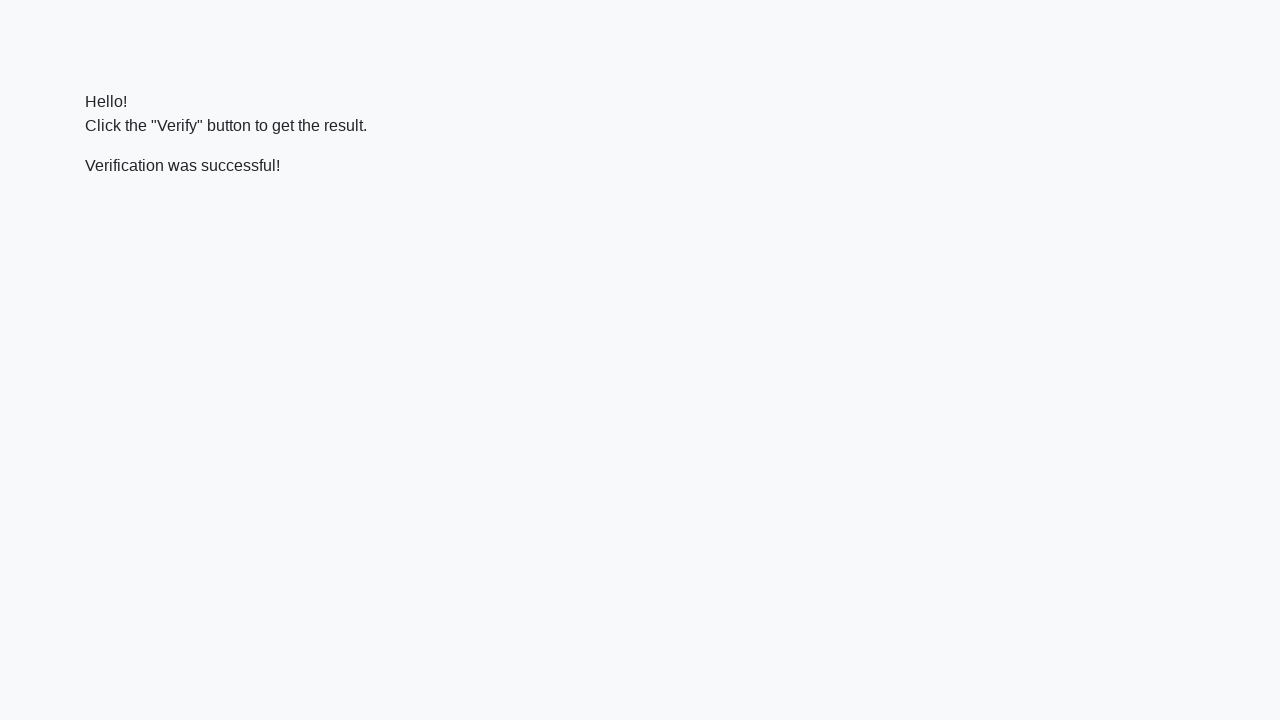

Waited for success message to become visible
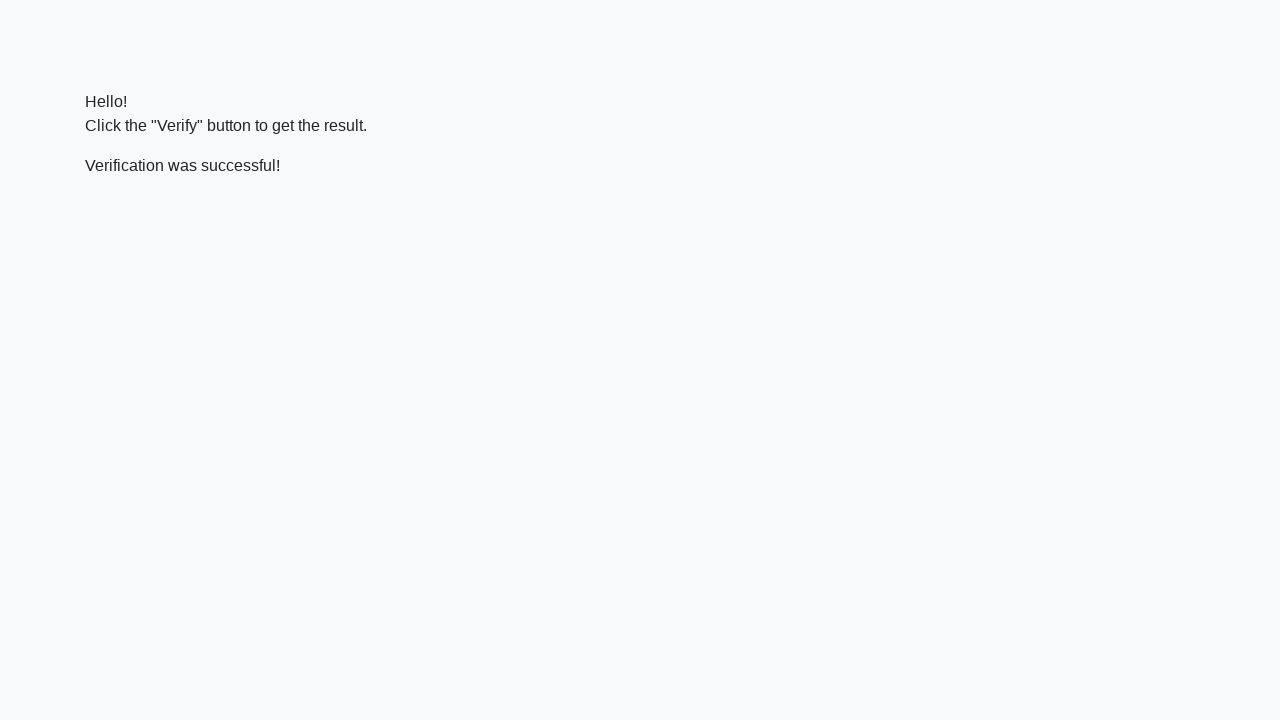

Verified that success message contains 'successful'
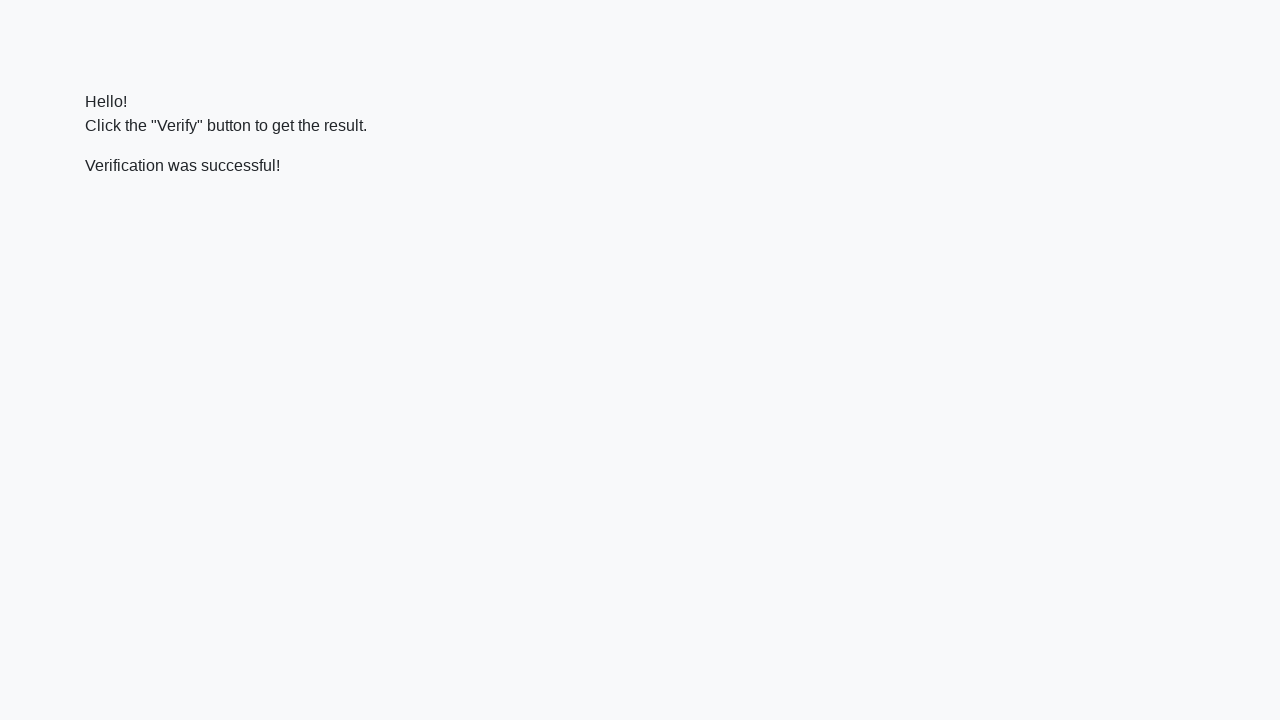

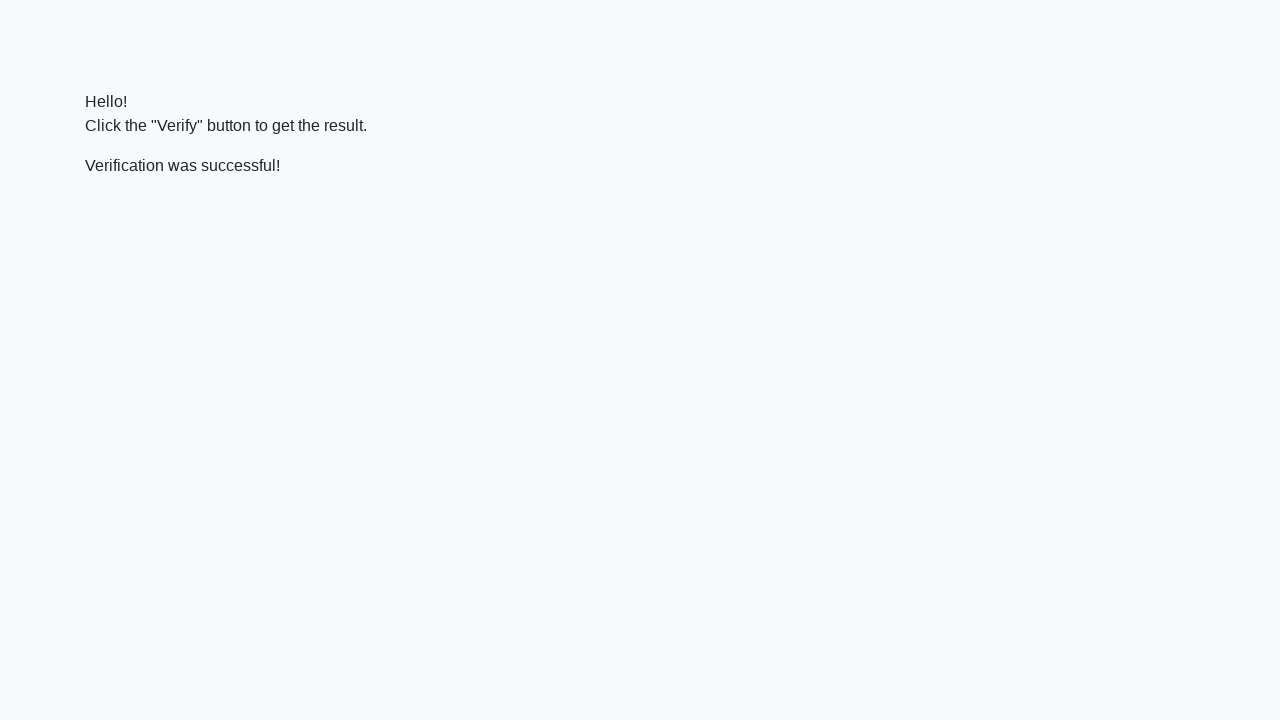